Tests JavaScript alert handling by triggering alerts with text input and accepting/dismissing them

Starting URL: https://rahulshettyacademy.com/AutomationPractice/

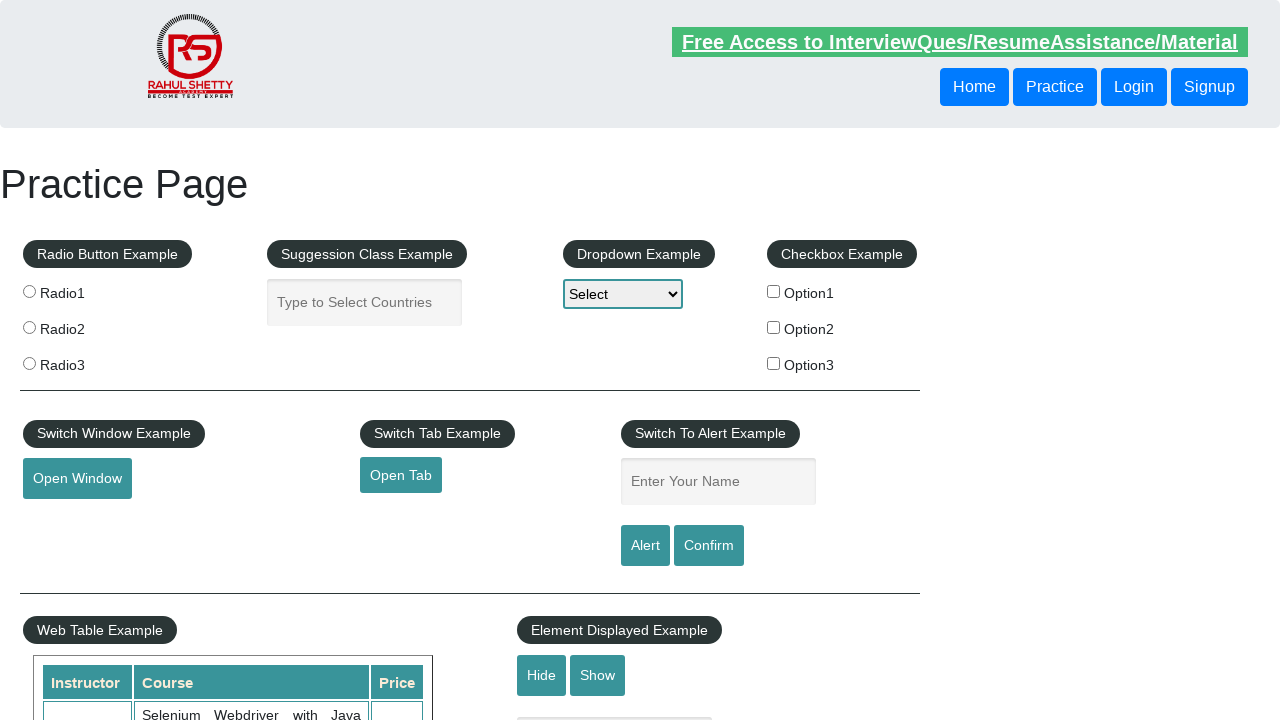

Filled name field with 'Denys' on #name
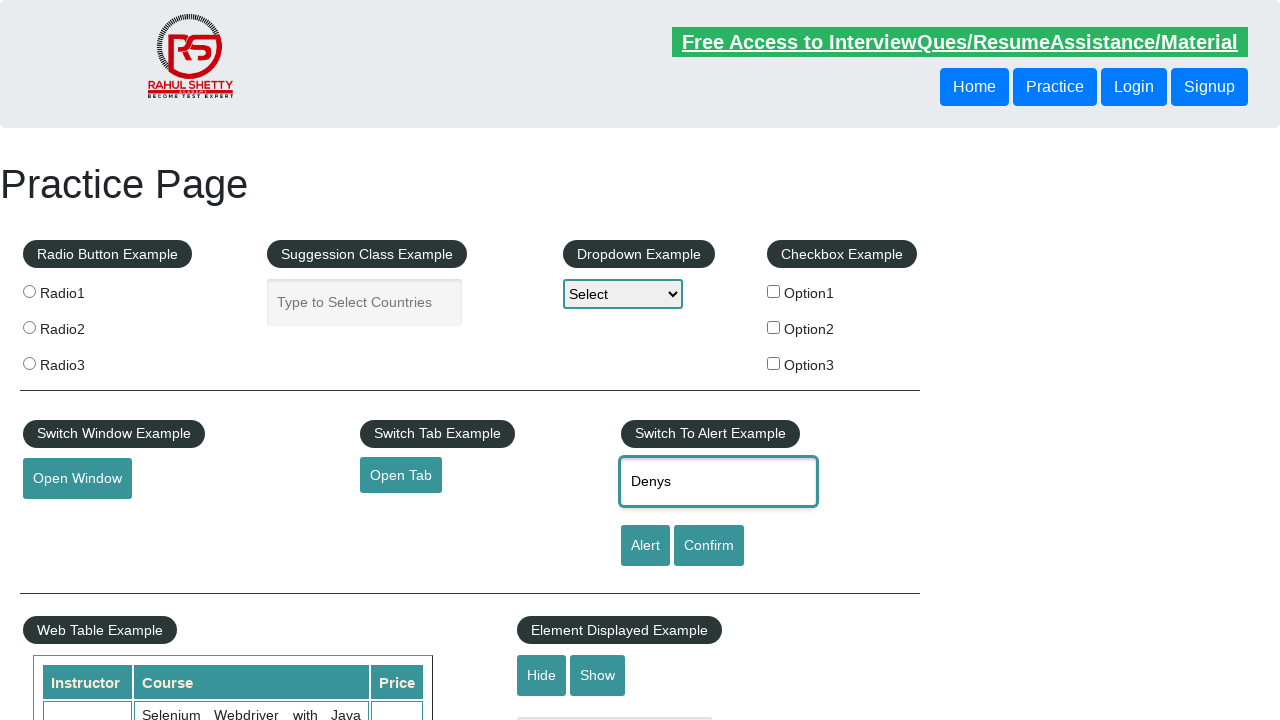

Clicked alert button to trigger JavaScript alert at (645, 546) on #alertbtn
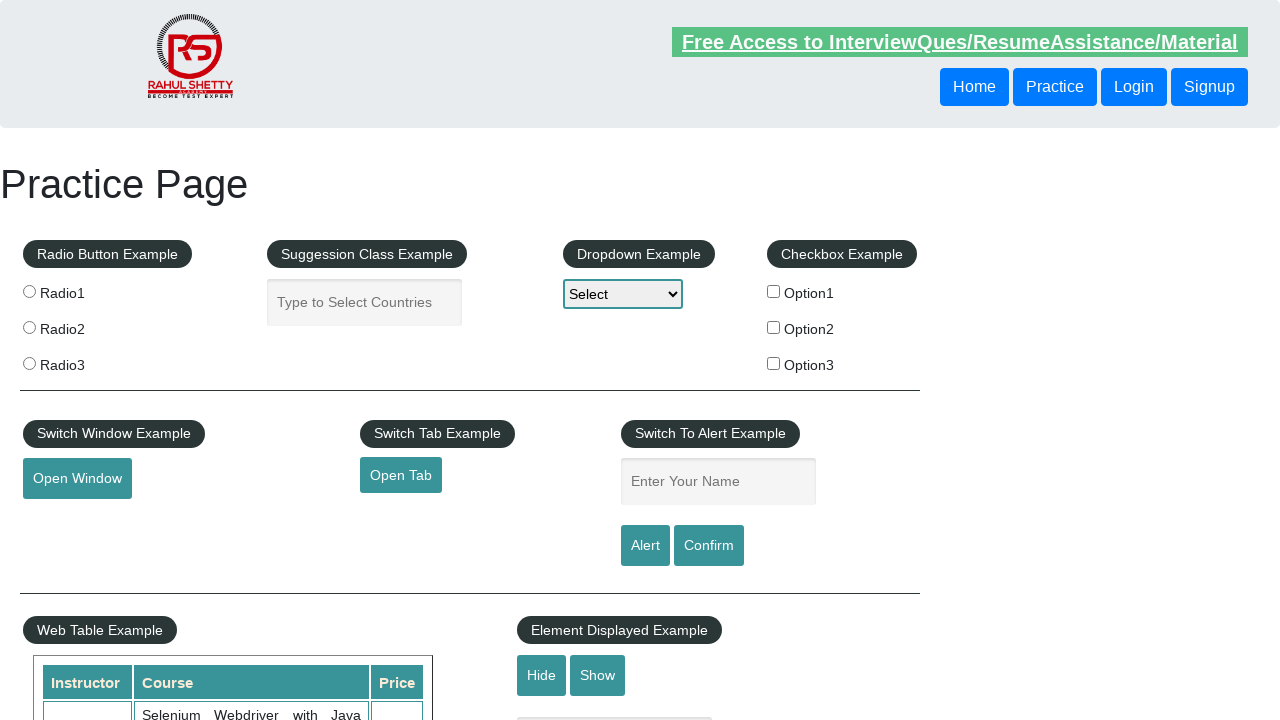

Set up dialog handler to accept alert
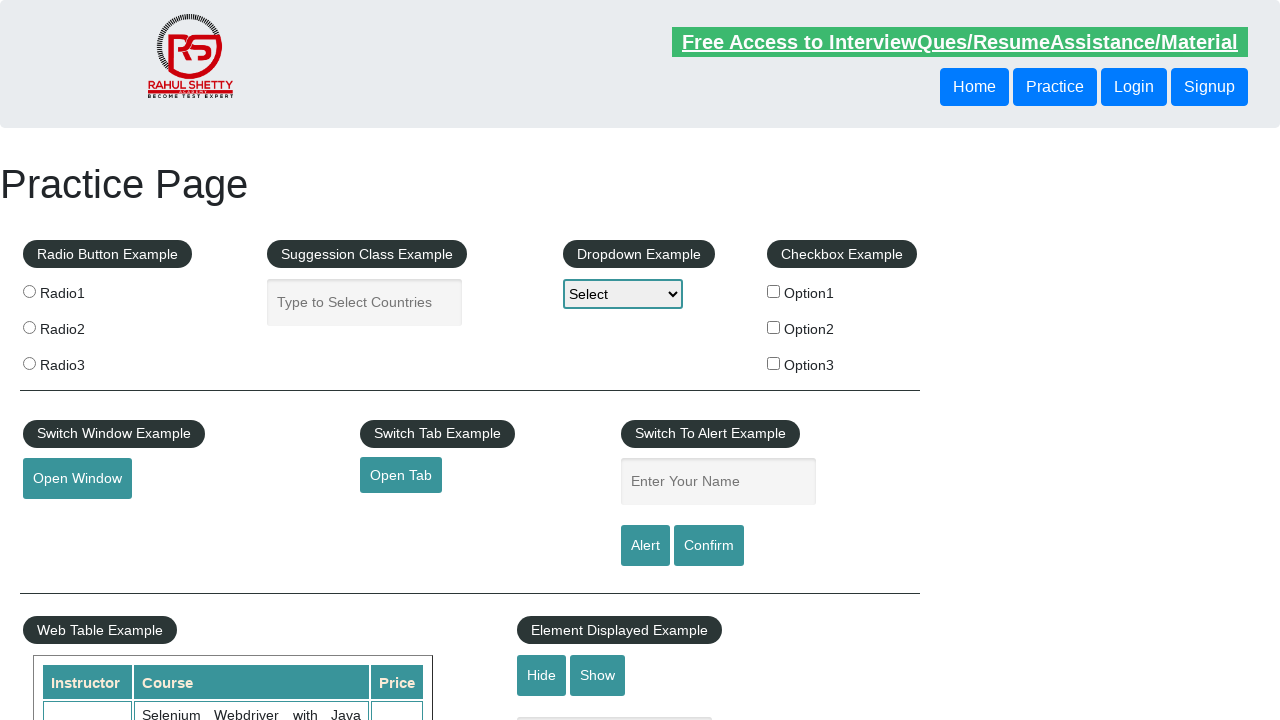

Filled name field with 'Denys' for confirm dialog test on #name
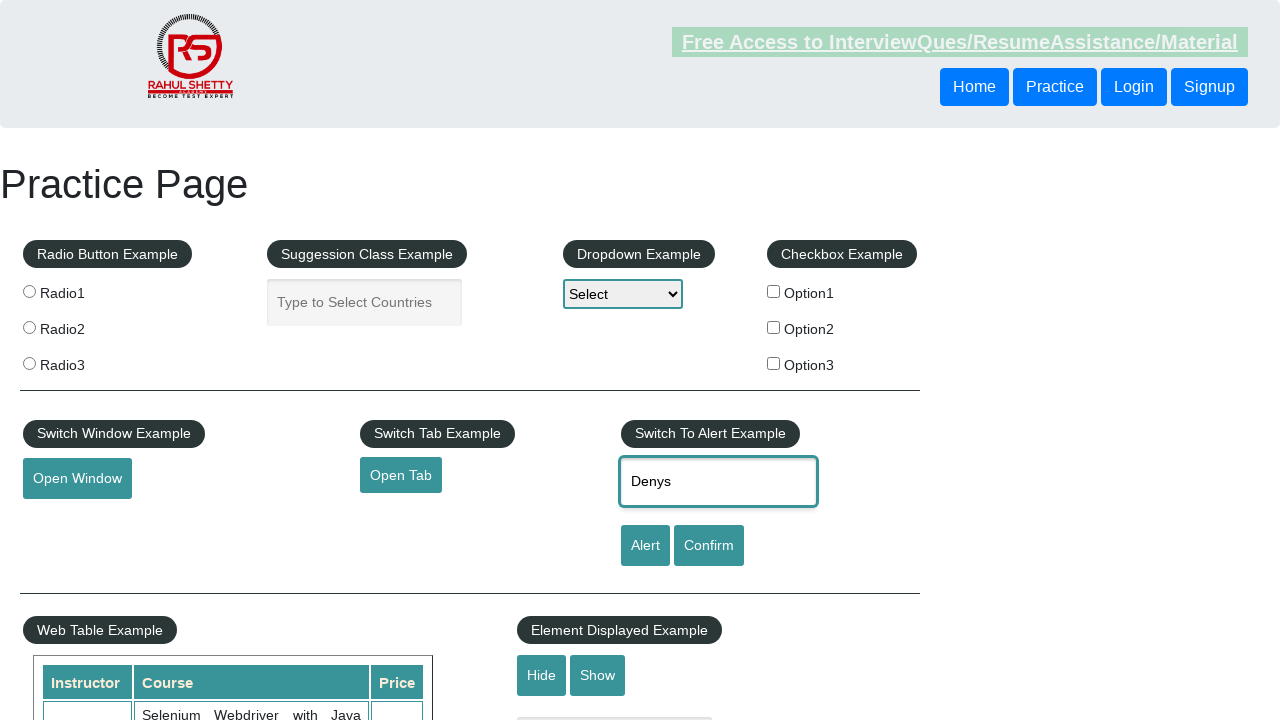

Set up dialog handler to dismiss confirm dialog
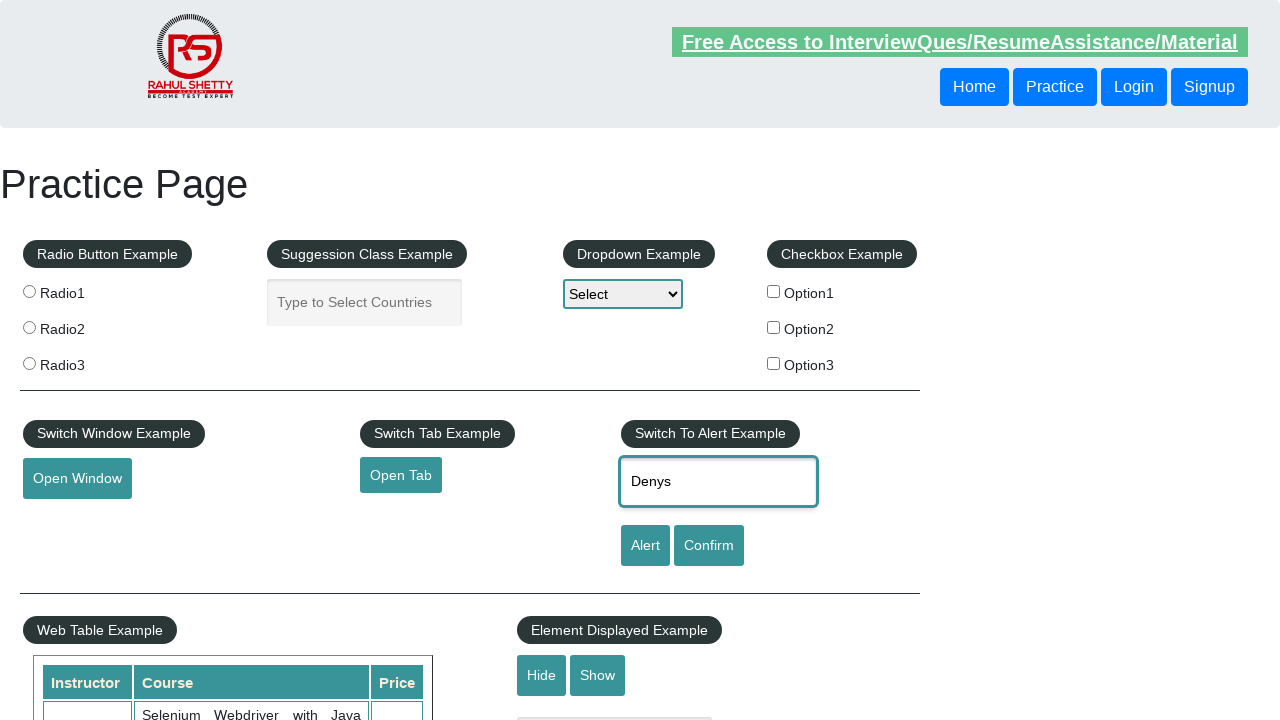

Clicked confirm button to trigger confirm dialog at (709, 546) on #confirmbtn
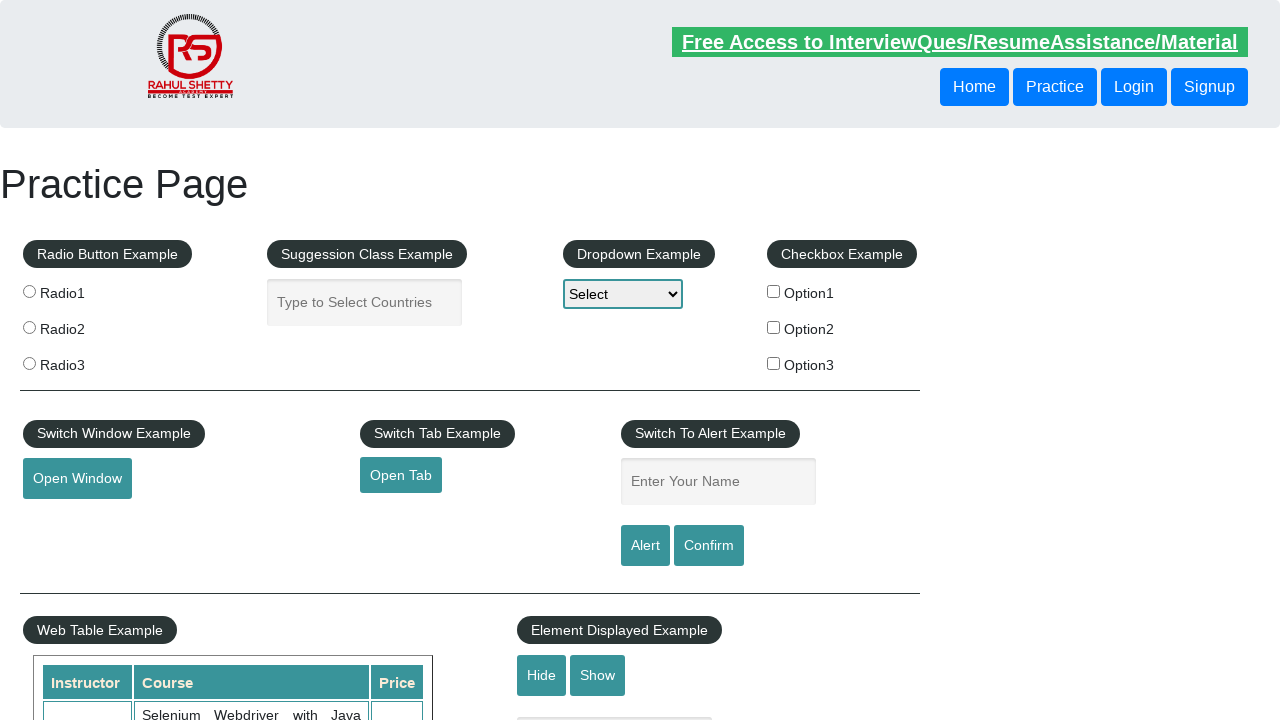

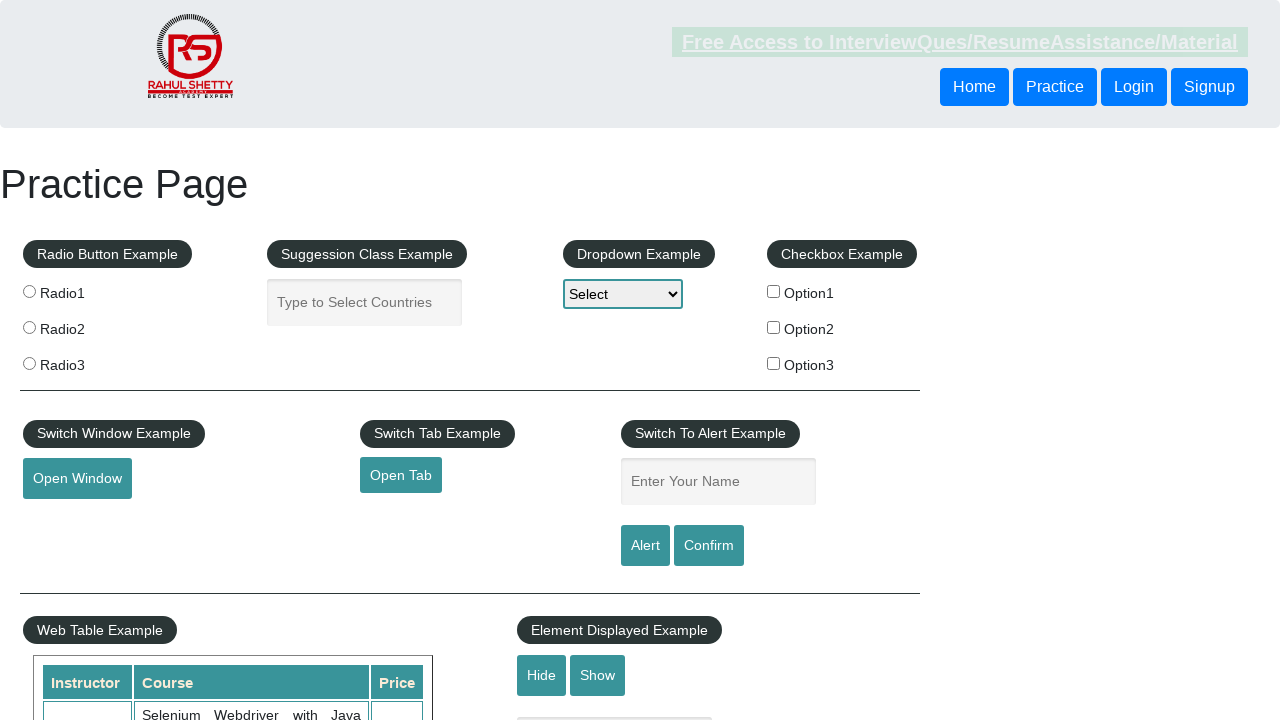